Tests radio button selection functionality by clicking on the red color option and football sport option, then verifying both are selected

Starting URL: https://testcenter.techproeducation.com/index.php?page=radio-buttons

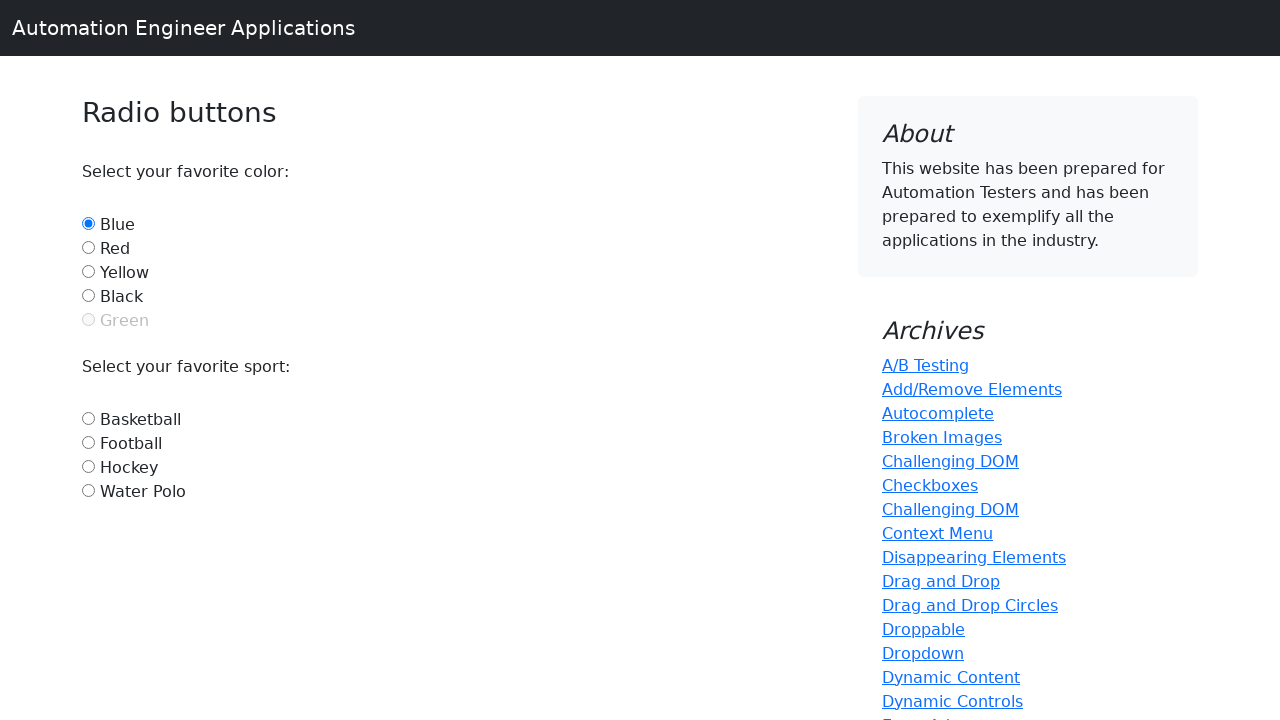

Clicked red color radio button at (88, 247) on #red
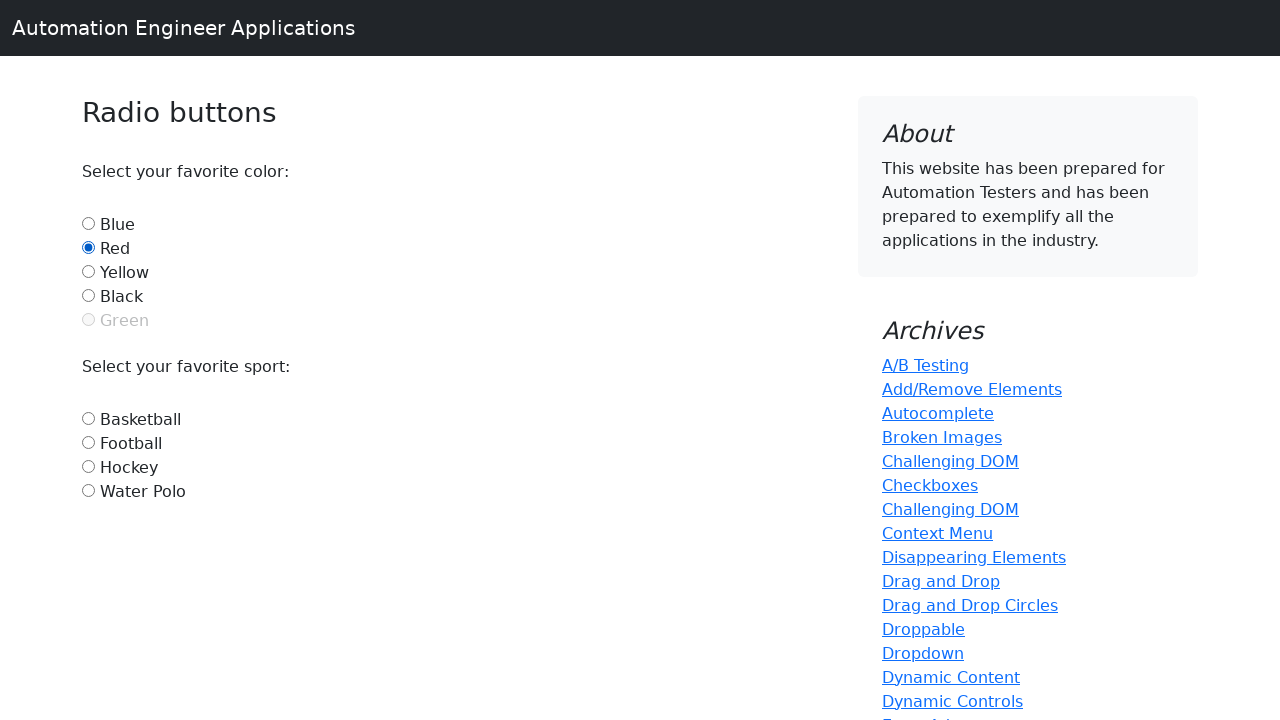

Verified red radio button is selected
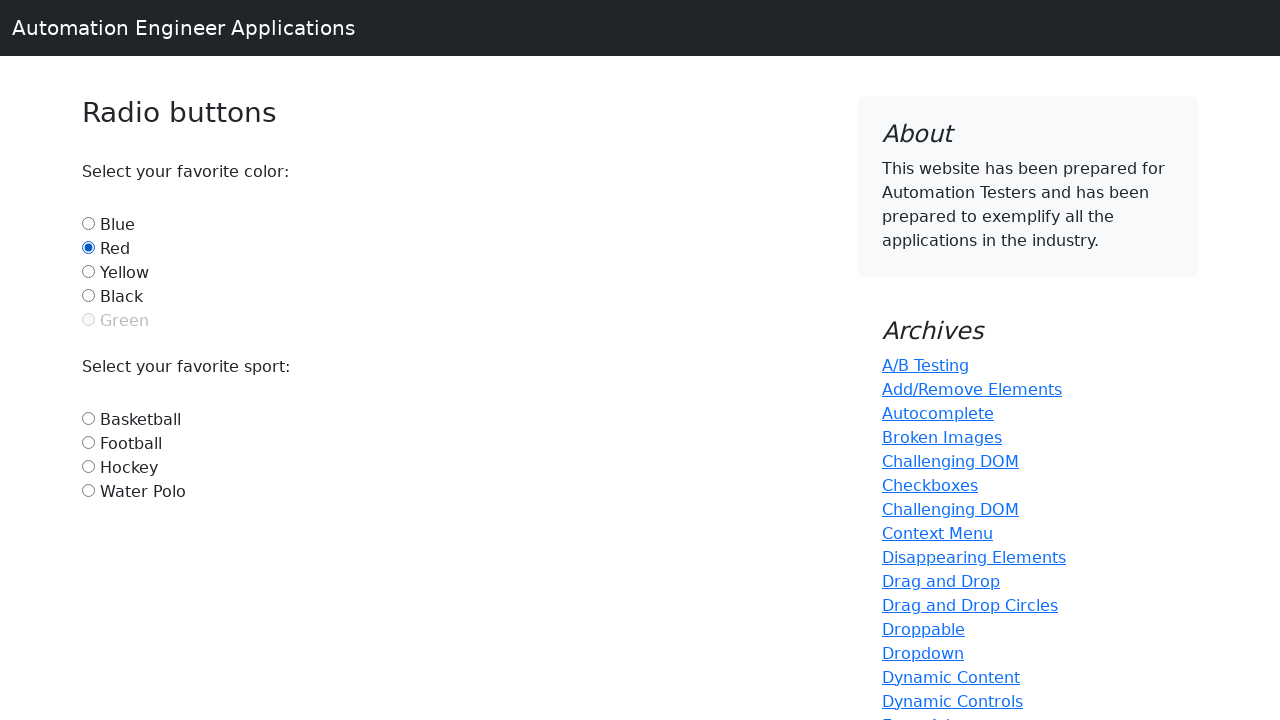

Clicked football sport radio button at (88, 442) on #football
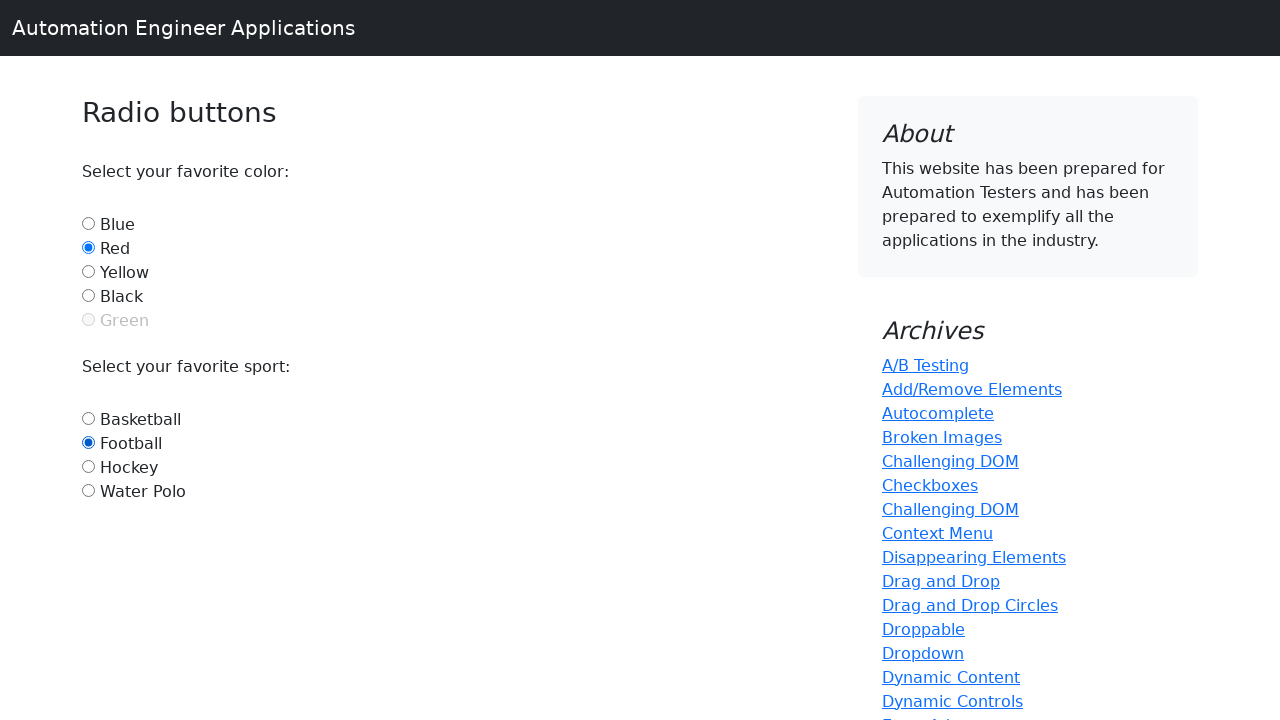

Verified football radio button is selected
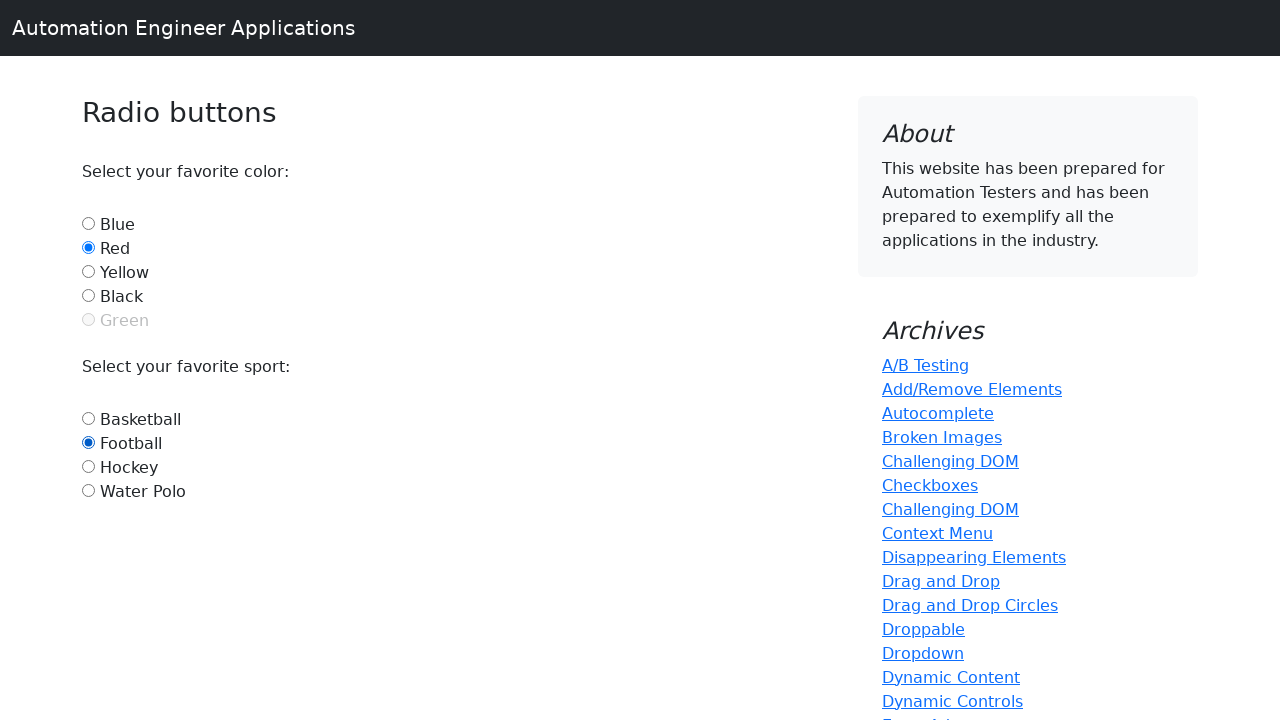

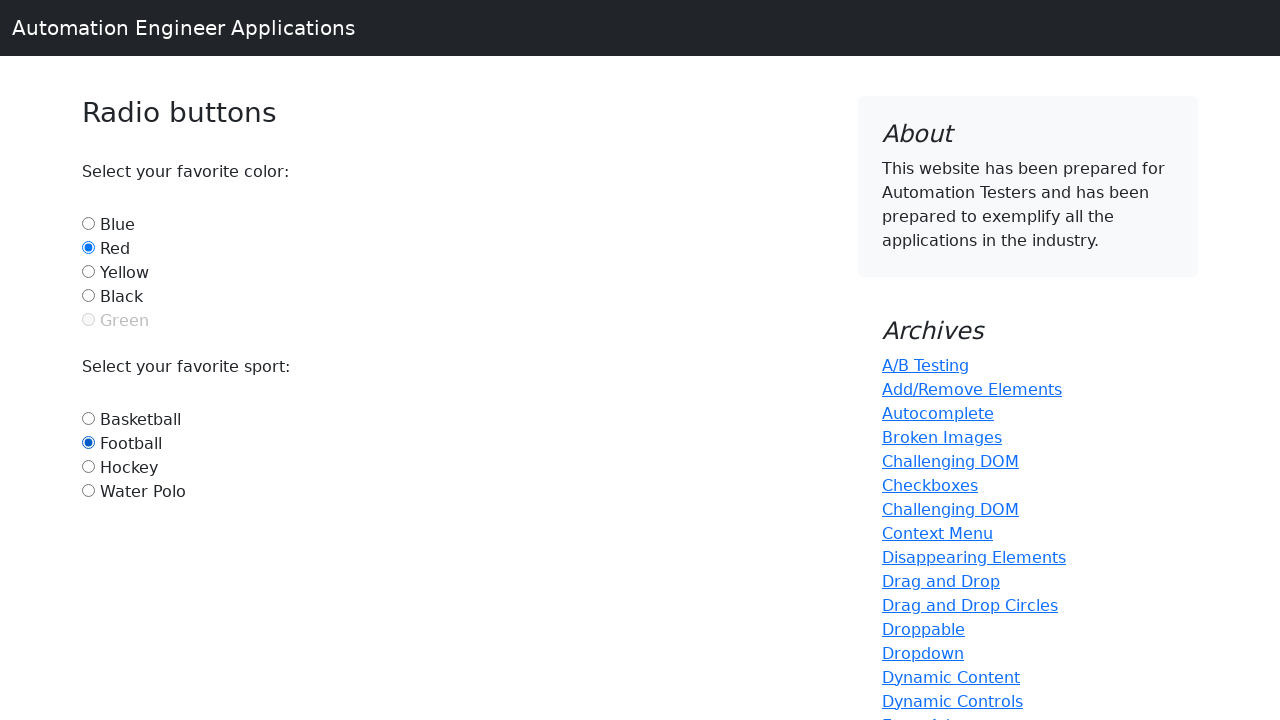